Tests multi-window handling by clicking a link that opens a new window/tab, then iterating through all open windows and switching to each one to verify they can be accessed.

Starting URL: https://the-internet.herokuapp.com/windows

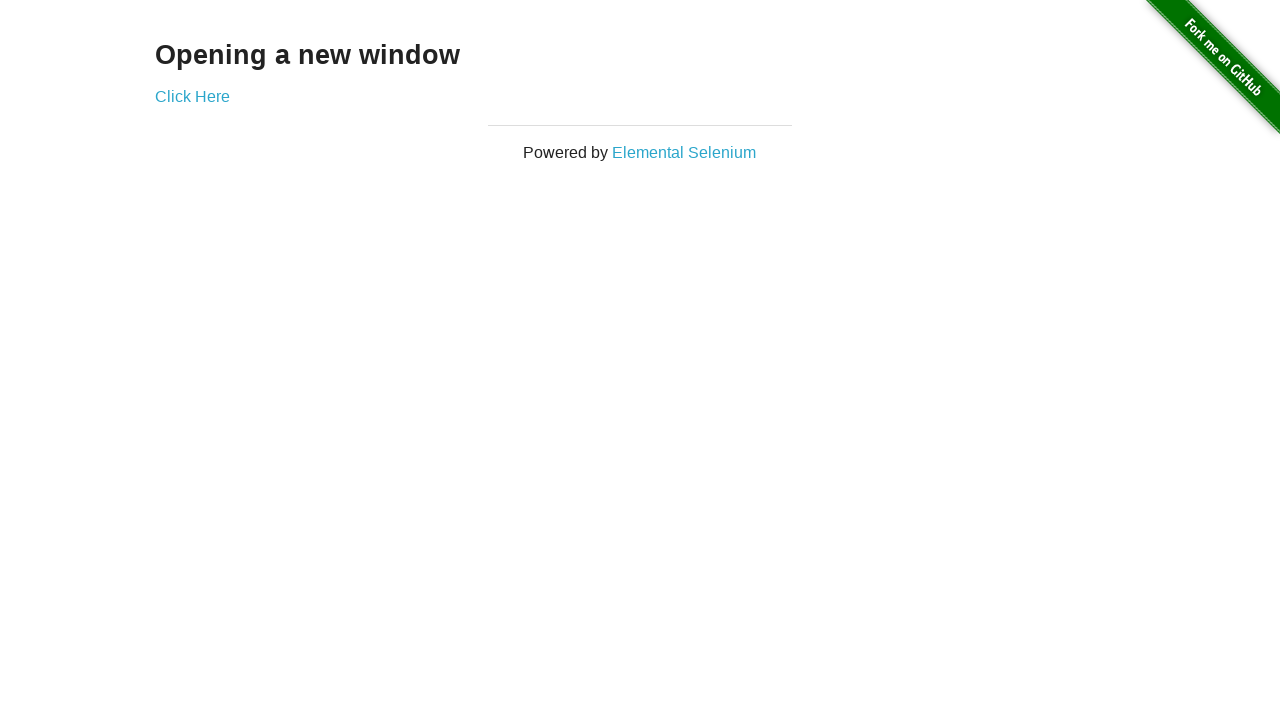

Clicked link that opens a new window/tab at (192, 96) on a[href*='new']
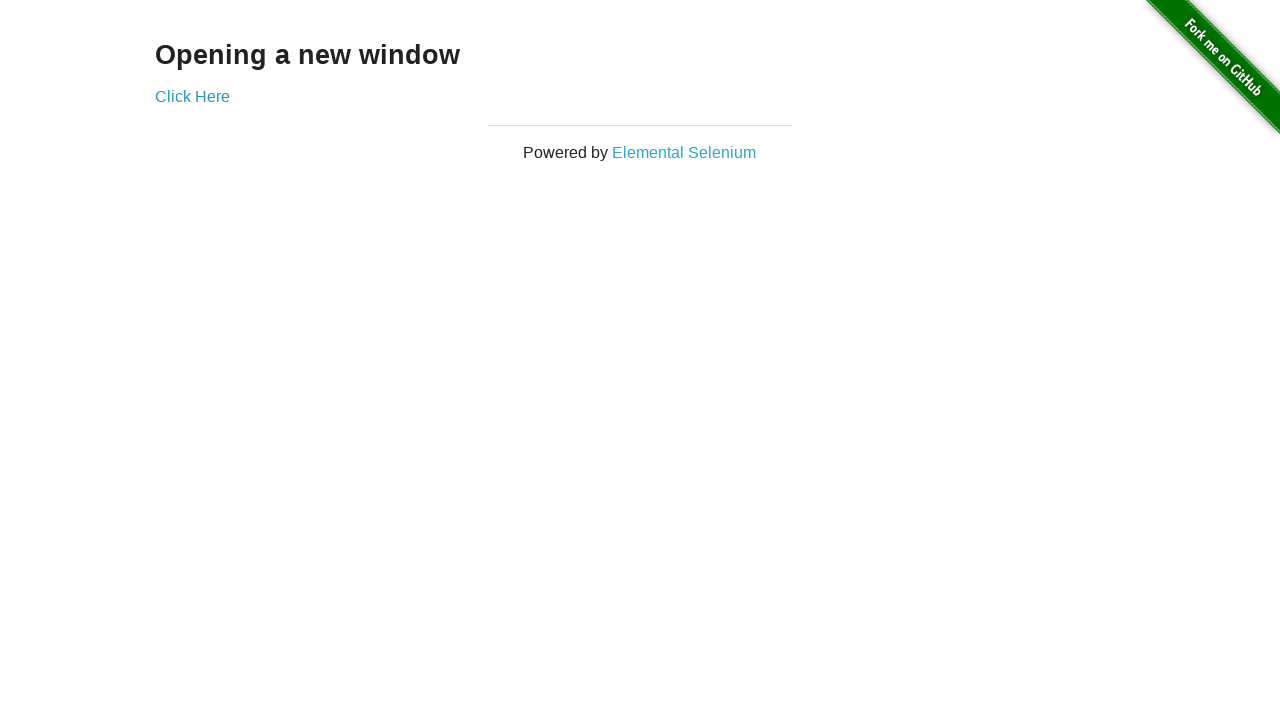

Retrieved the newly opened page/window
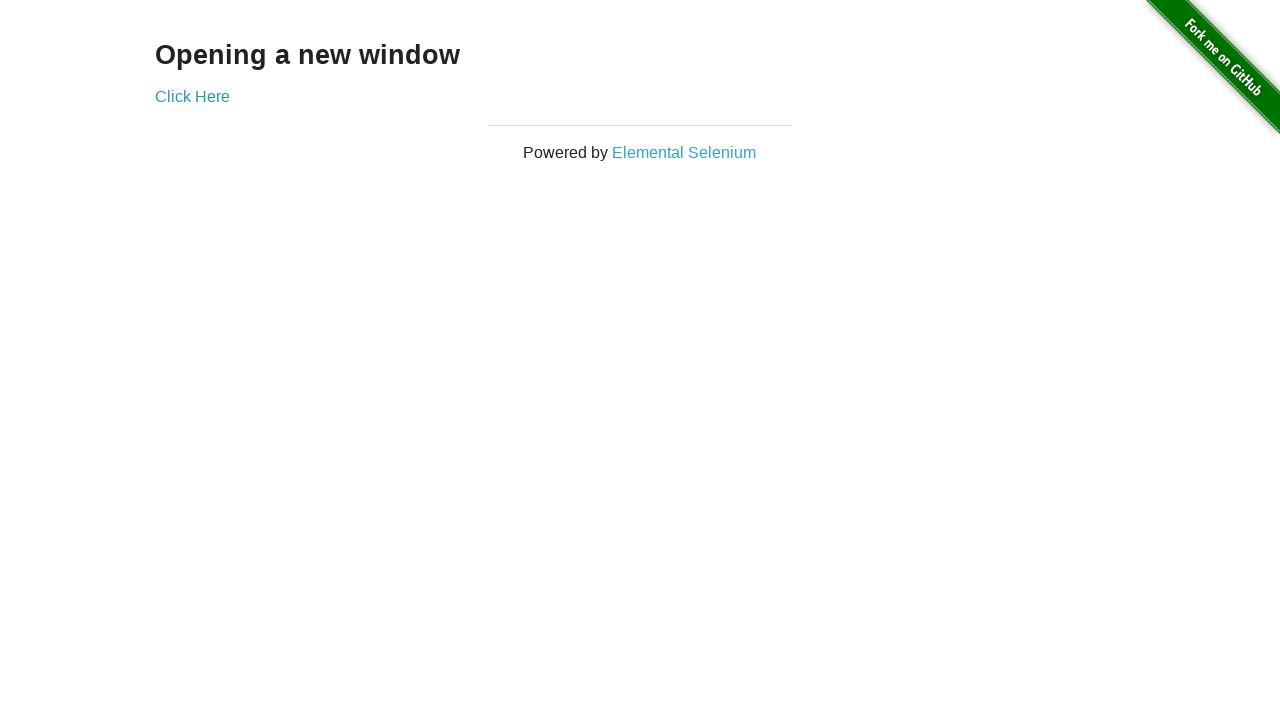

New page loaded successfully
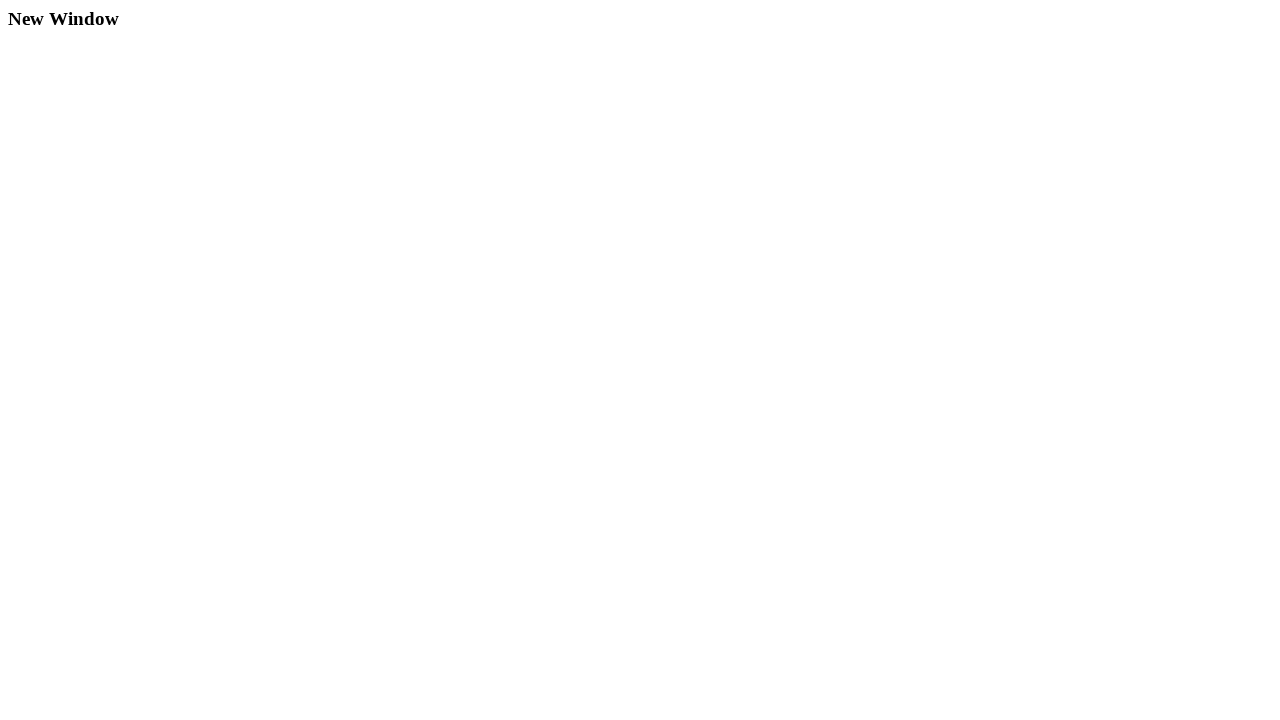

Retrieved title of original window
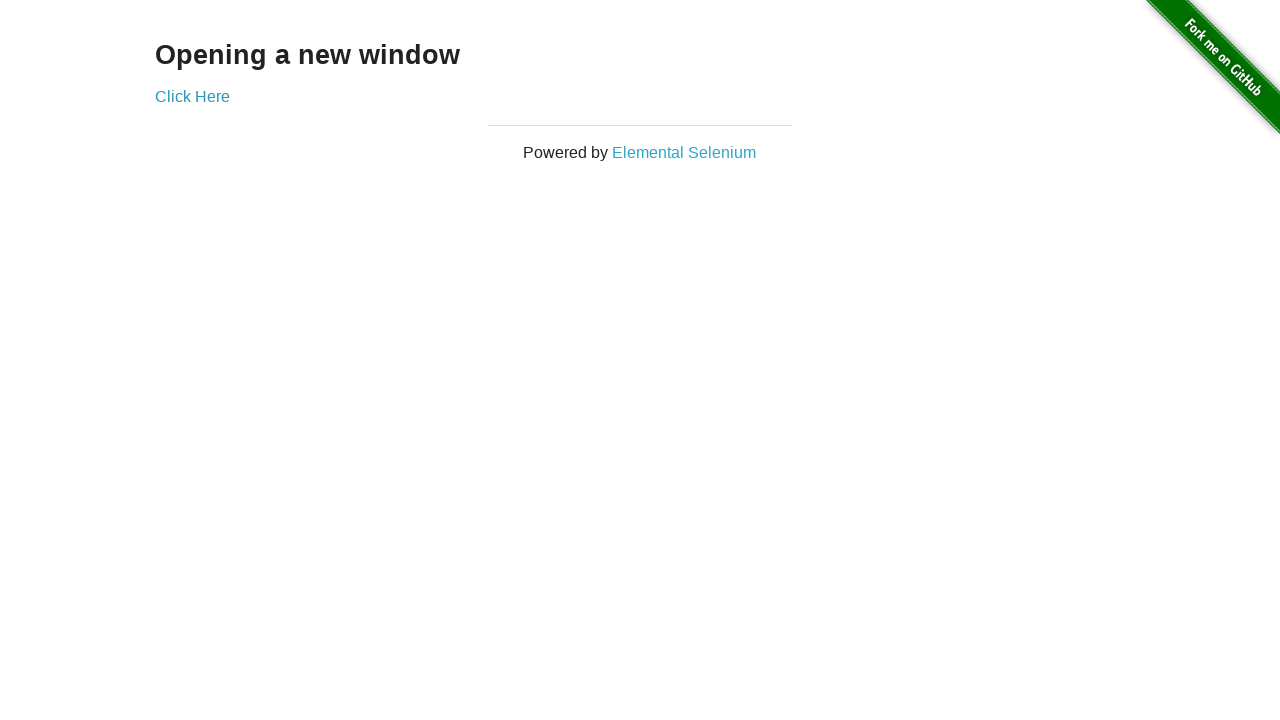

Retrieved title of new window
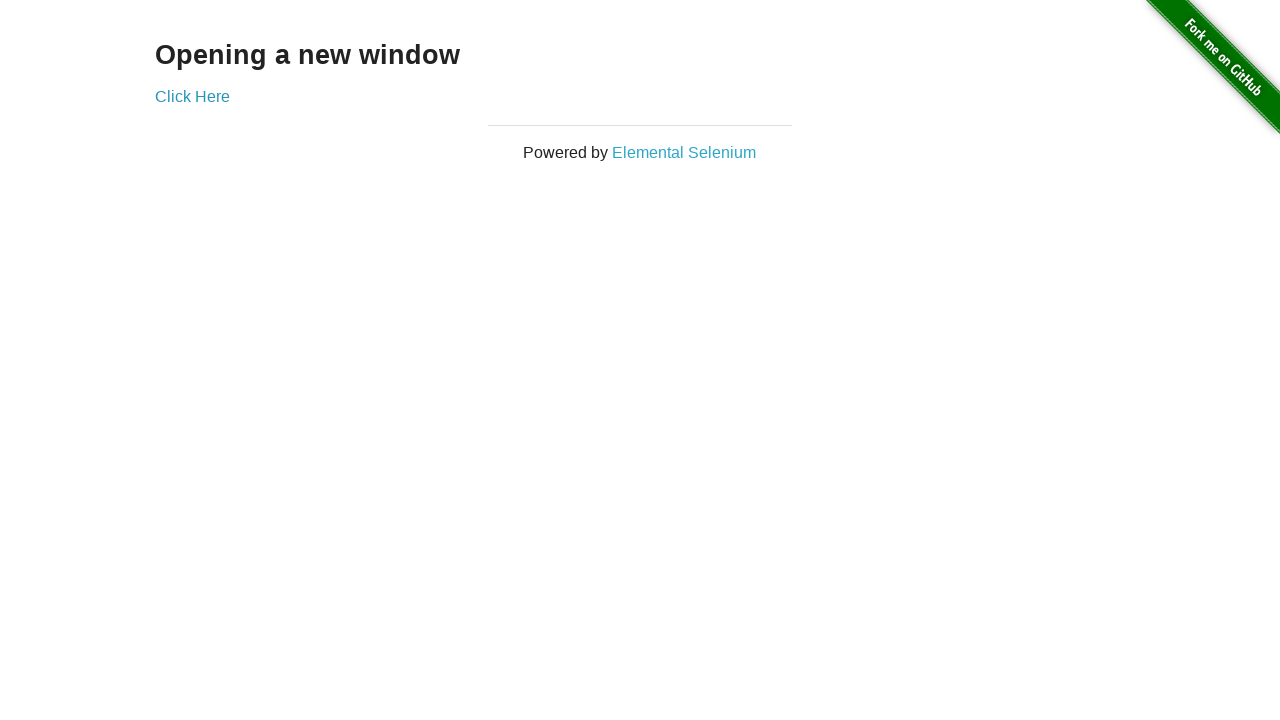

Closed the new window/tab
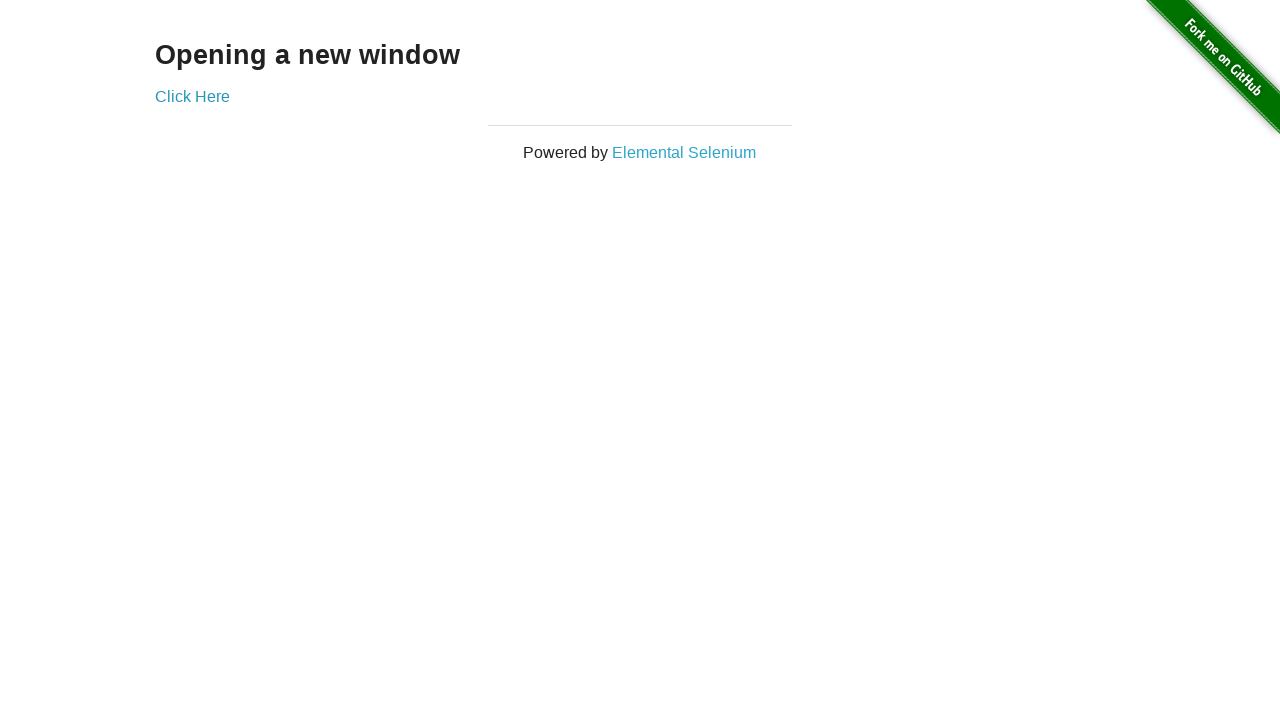

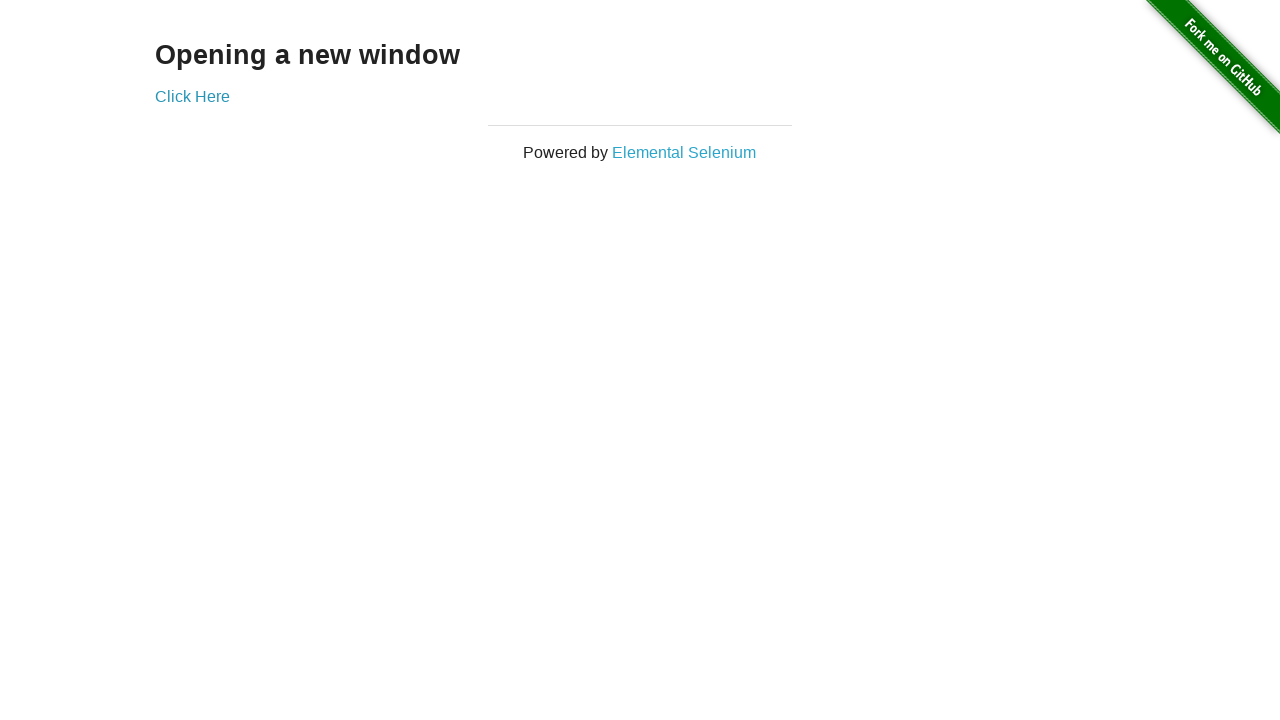